Tests the PHP Coding Standard Generator tool by selecting various PHPMD rules (code size, design, naming, unused code) and configuring properties, then verifies the generated XML ruleset output matches expected values.

Starting URL: https://edorian.github.io/php-coding-standard-generator/

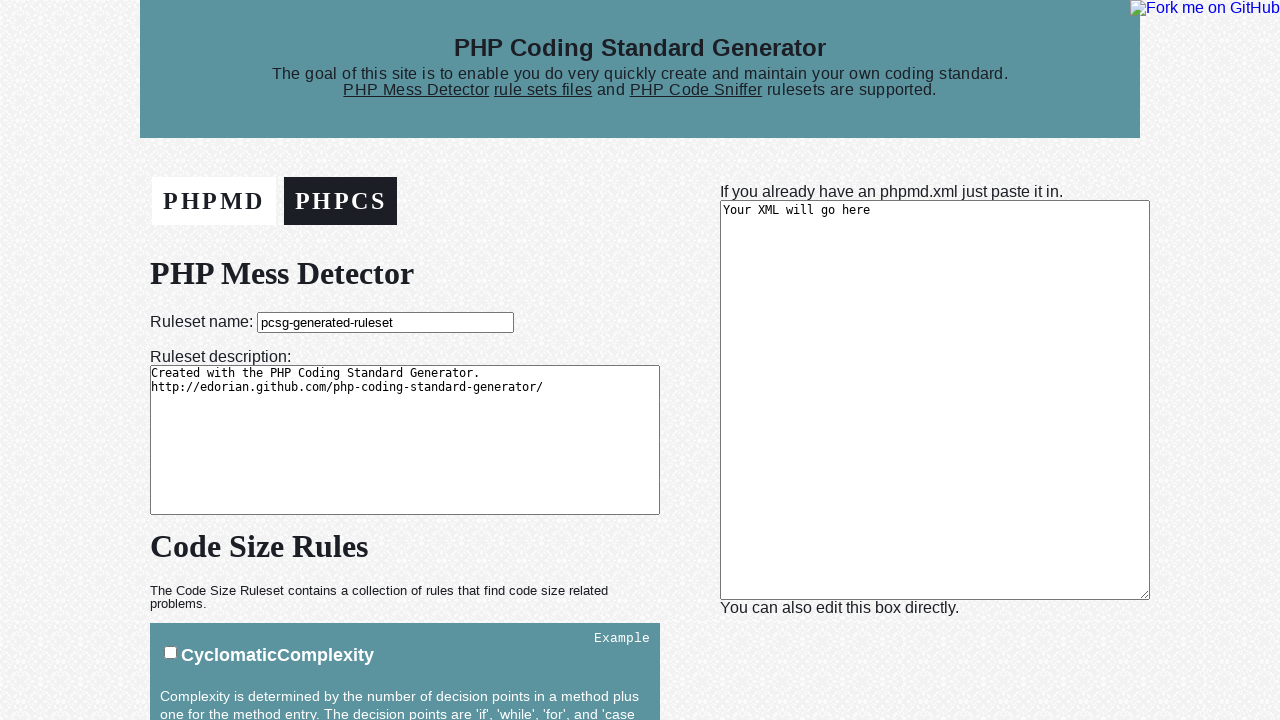

Page loaded with domcontentloaded state
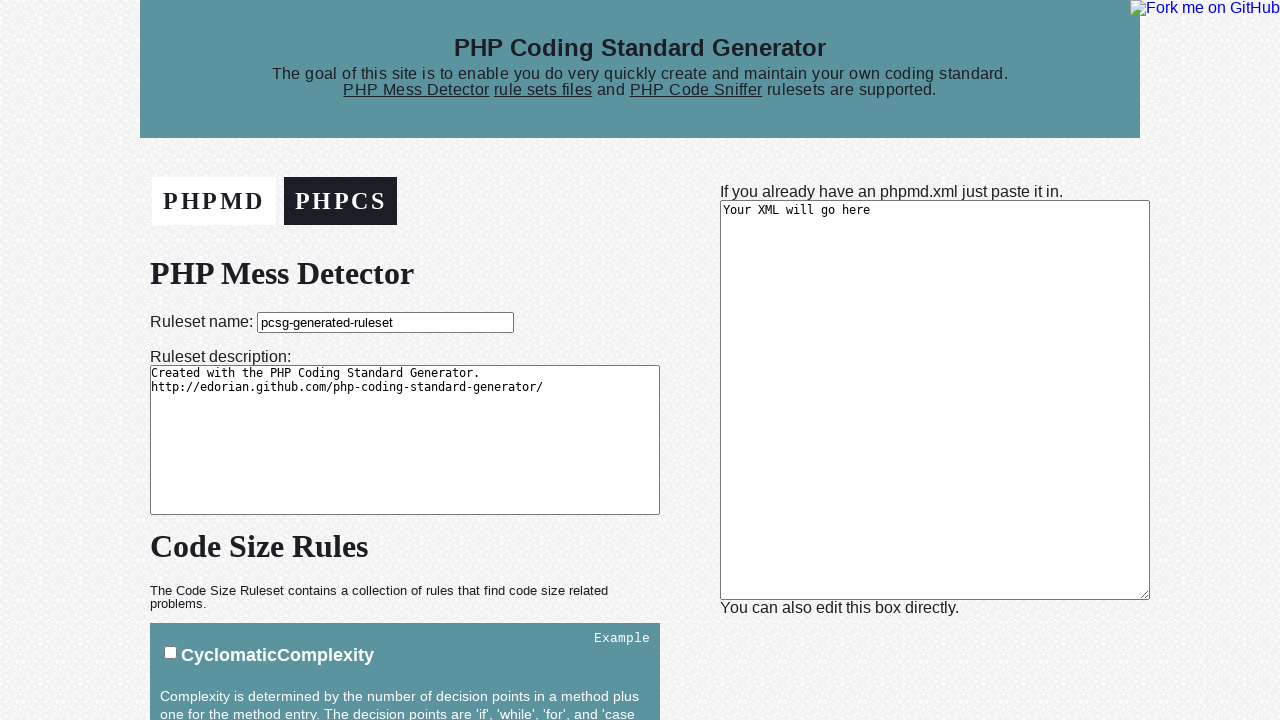

Selected CyclomaticComplexity checkbox at (170, 652) on #phpmd-codesize\.xml\/CyclomaticComplexity
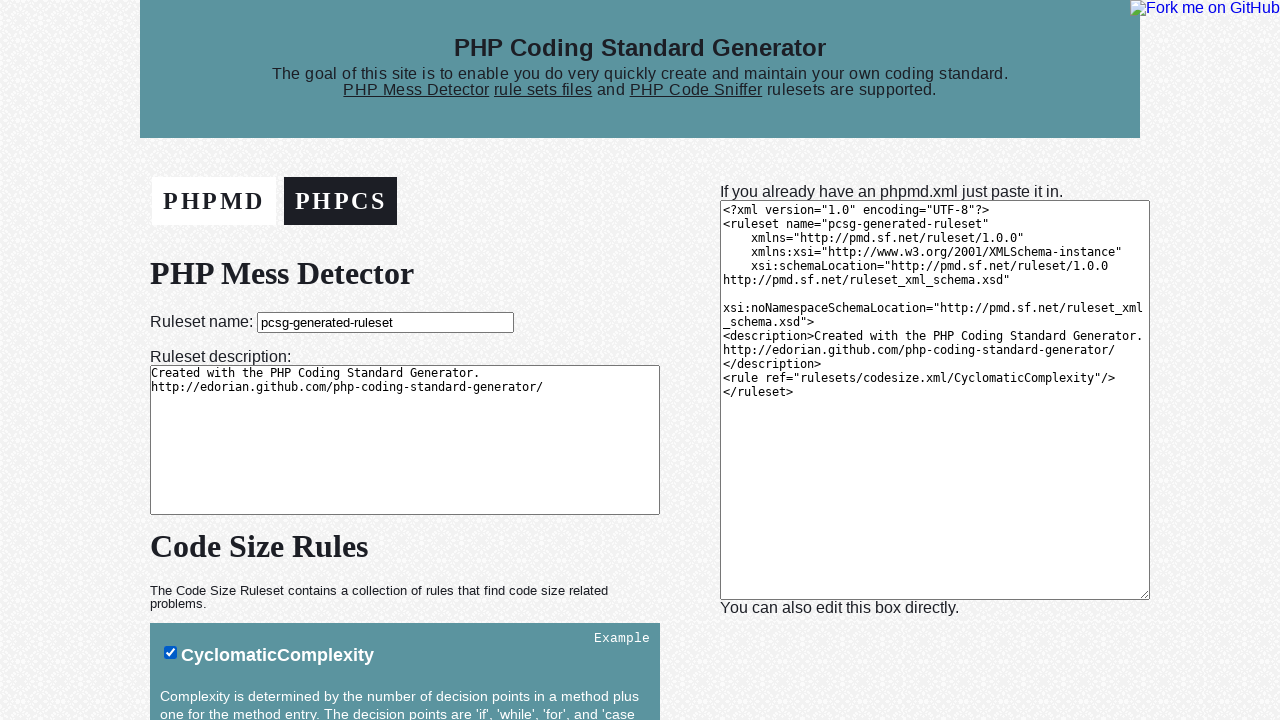

Set CyclomaticComplexity reportLevel property to 100 on #property-codesize\.xml\/CyclomaticComplexity-reportLevel
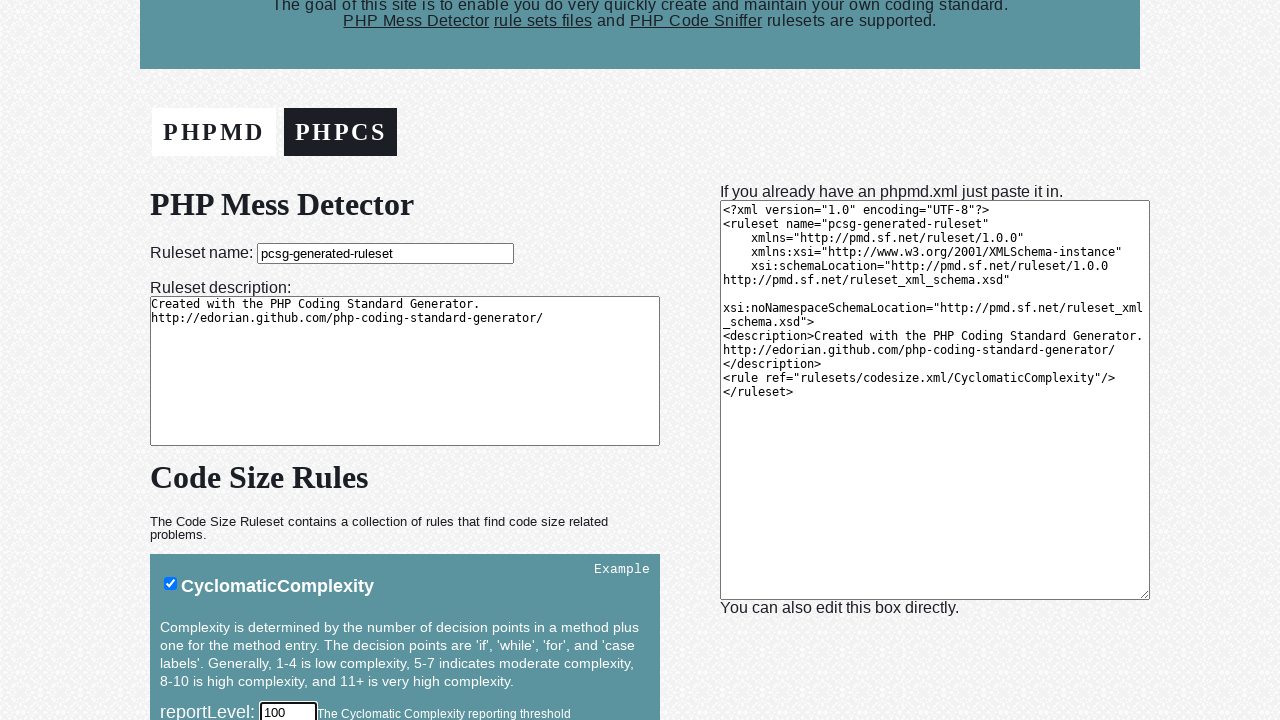

Selected NPathComplexity checkbox at (170, 360) on #phpmd-codesize\.xml\/NPathComplexity
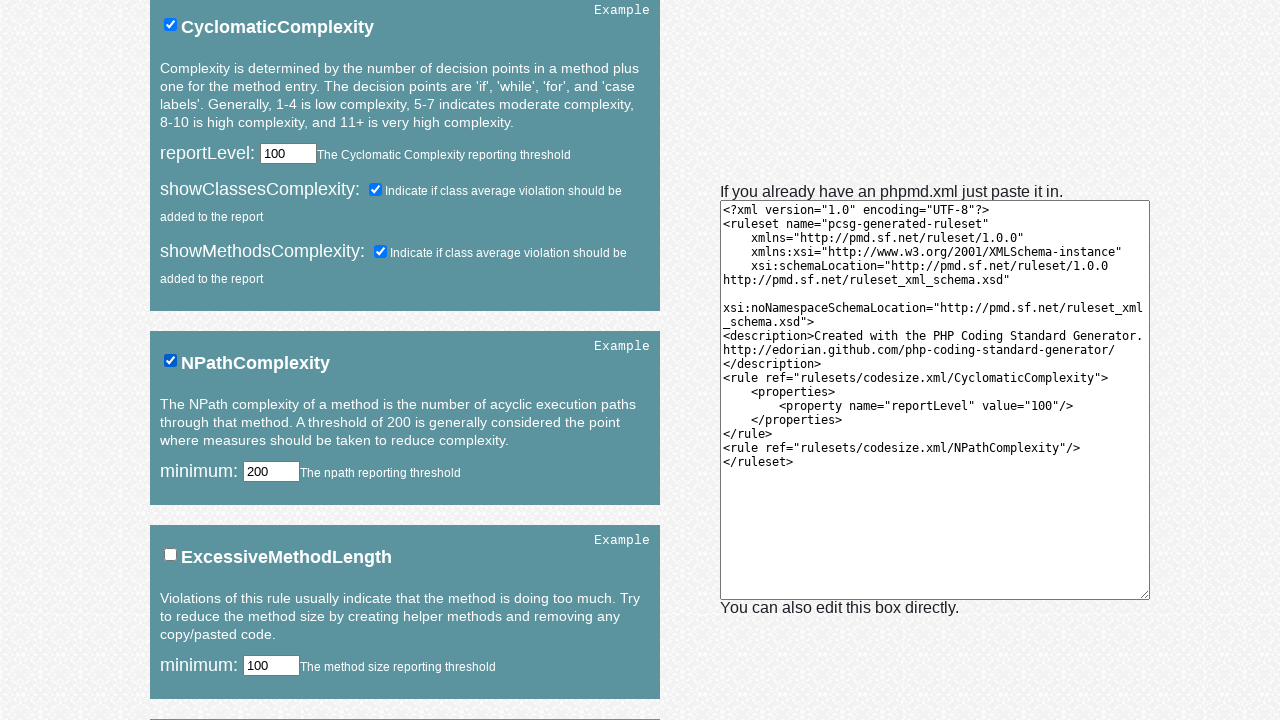

Selected ExcessiveMethodLength checkbox at (170, 554) on #phpmd-codesize\.xml\/ExcessiveMethodLength
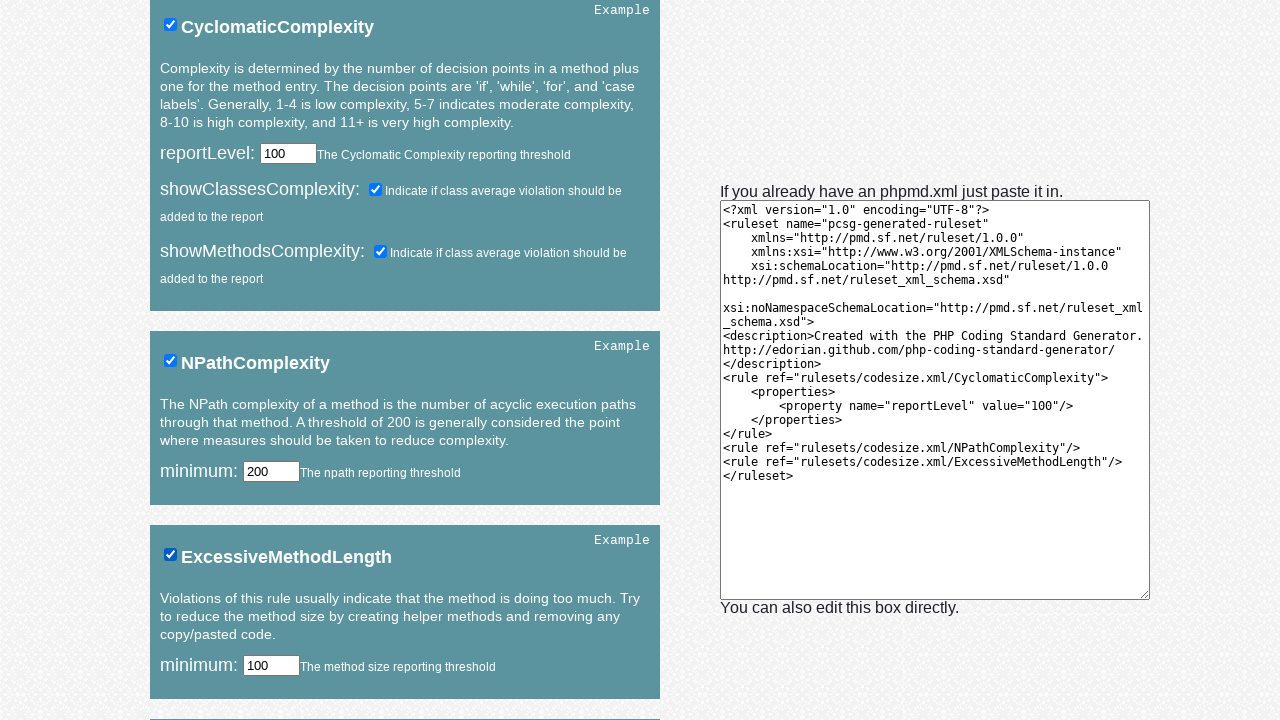

Selected ExcessiveClassLength checkbox at (170, 360) on #phpmd-codesize\.xml\/ExcessiveClassLength
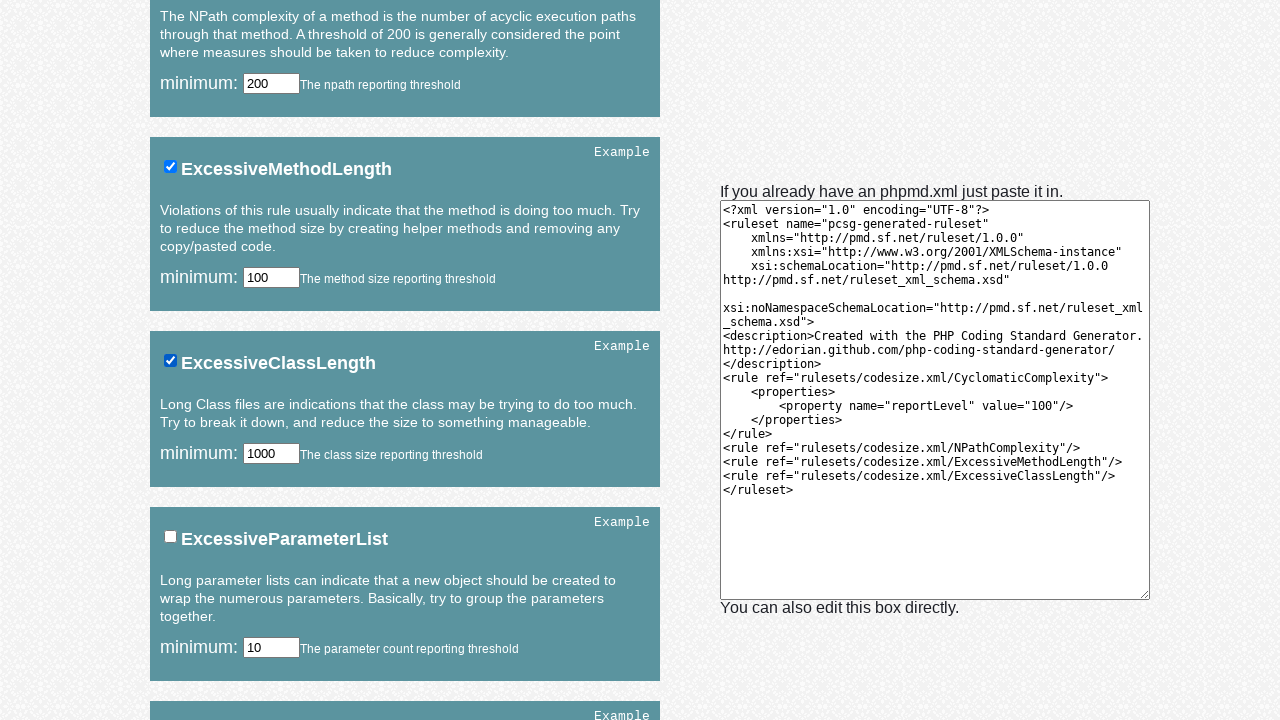

Selected ExcessiveParameterList checkbox at (170, 536) on #phpmd-codesize\.xml\/ExcessiveParameterList
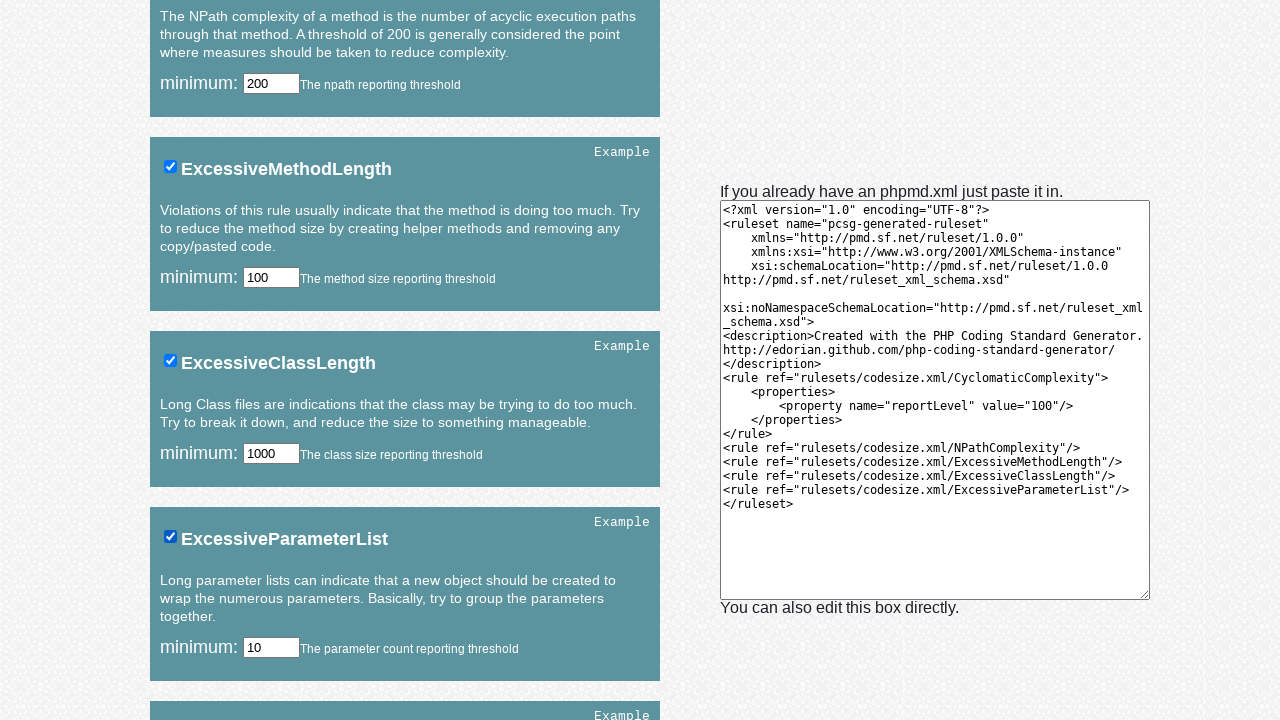

Selected ExcessivePublicCount checkbox at (170, 360) on #phpmd-codesize\.xml\/ExcessivePublicCount
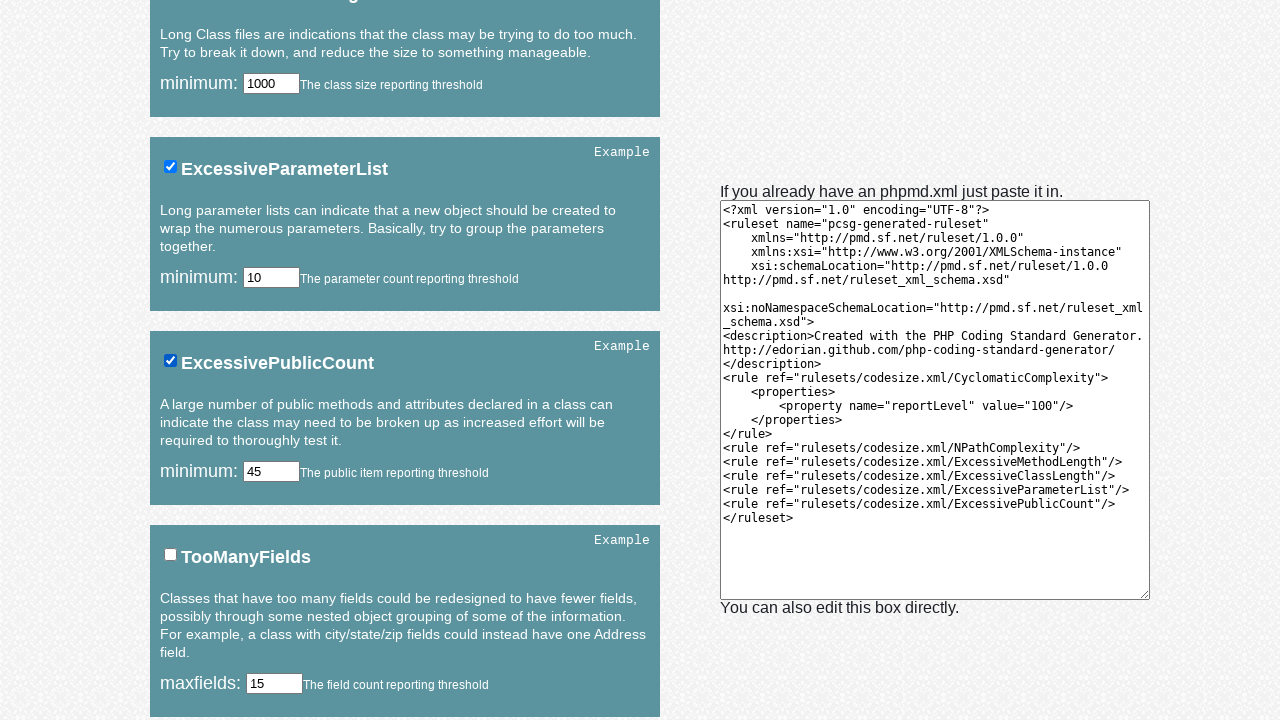

Selected ExitExpression checkbox at (170, 360) on #phpmd-design\.xml\/ExitExpression
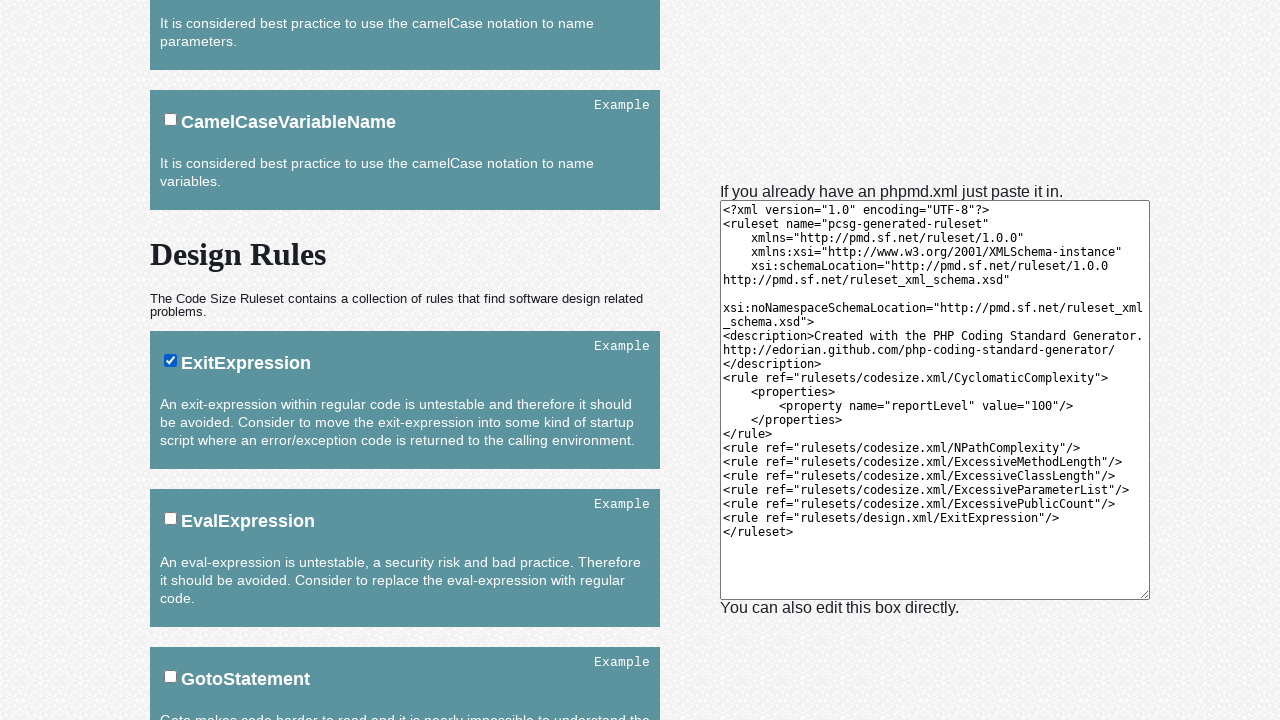

Selected EvalExpression checkbox at (170, 518) on #phpmd-design\.xml\/EvalExpression
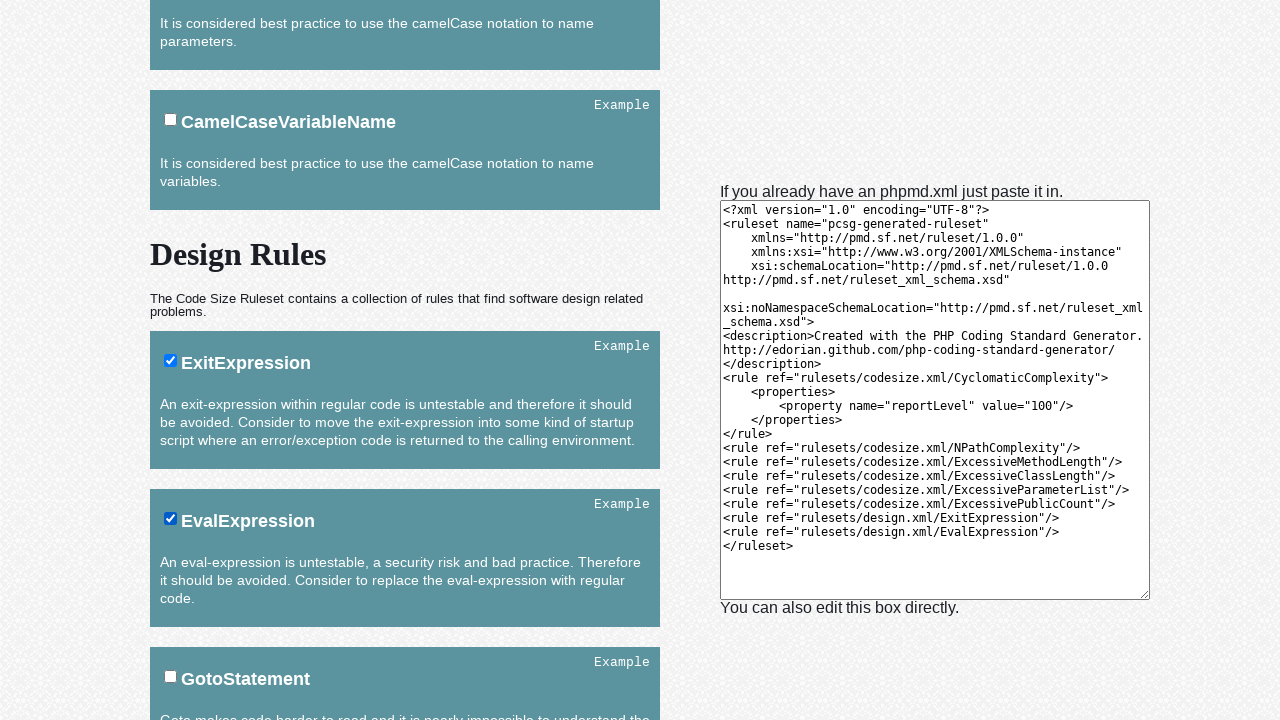

Selected NumberOfChildren checkbox at (170, 360) on #phpmd-design\.xml\/NumberOfChildren
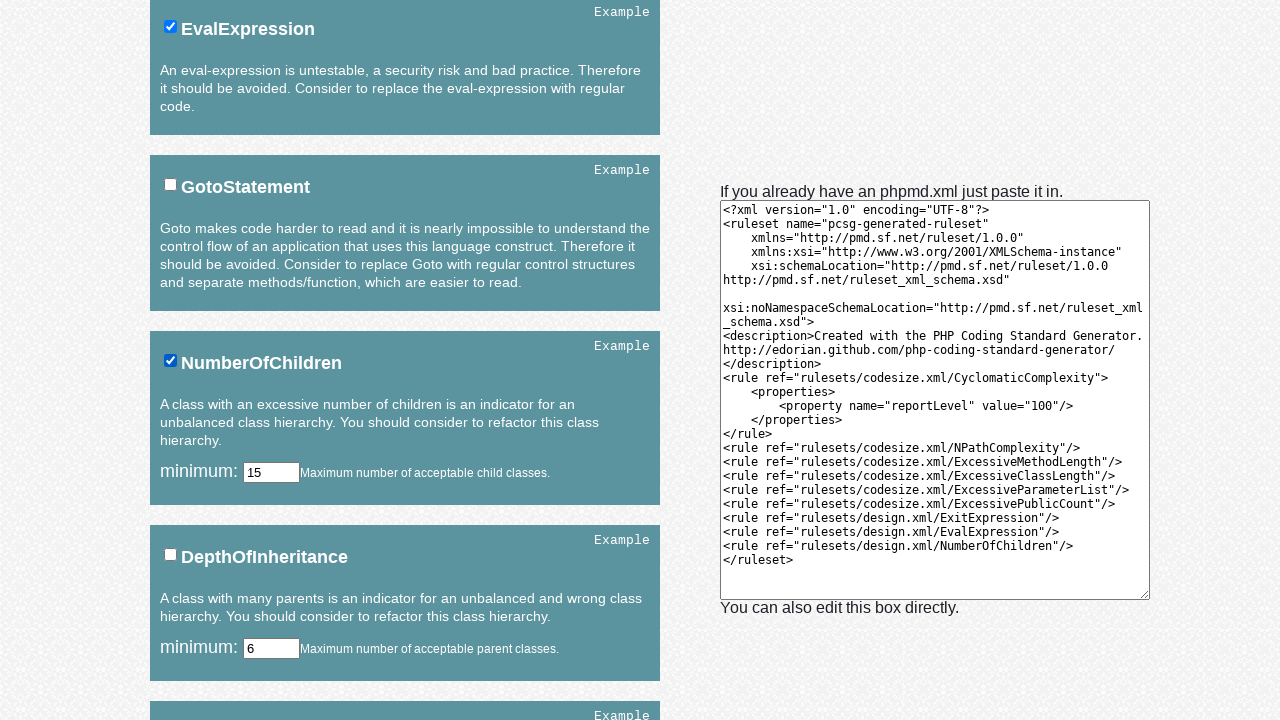

Set DepthOfInheritance minimum property to 60 on #property-design\.xml\/DepthOfInheritance-minimum
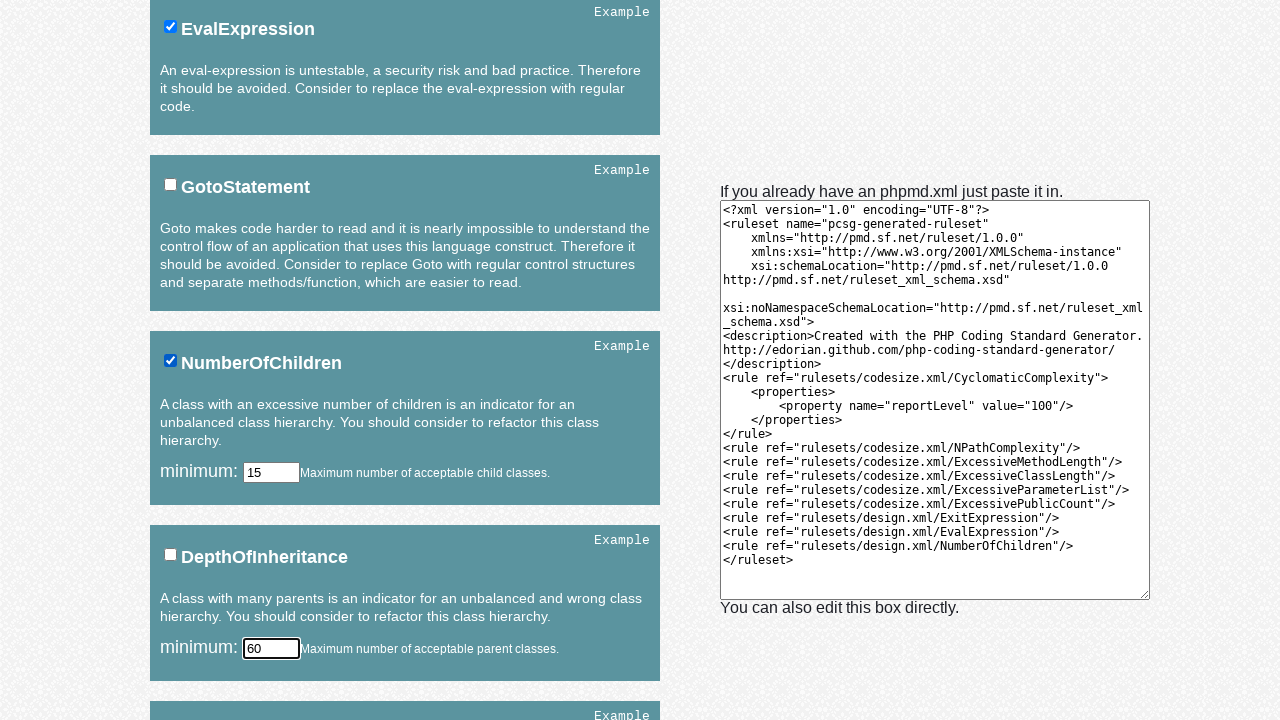

Selected ShortVariable checkbox at (170, 360) on #phpmd-naming\.xml\/ShortVariable
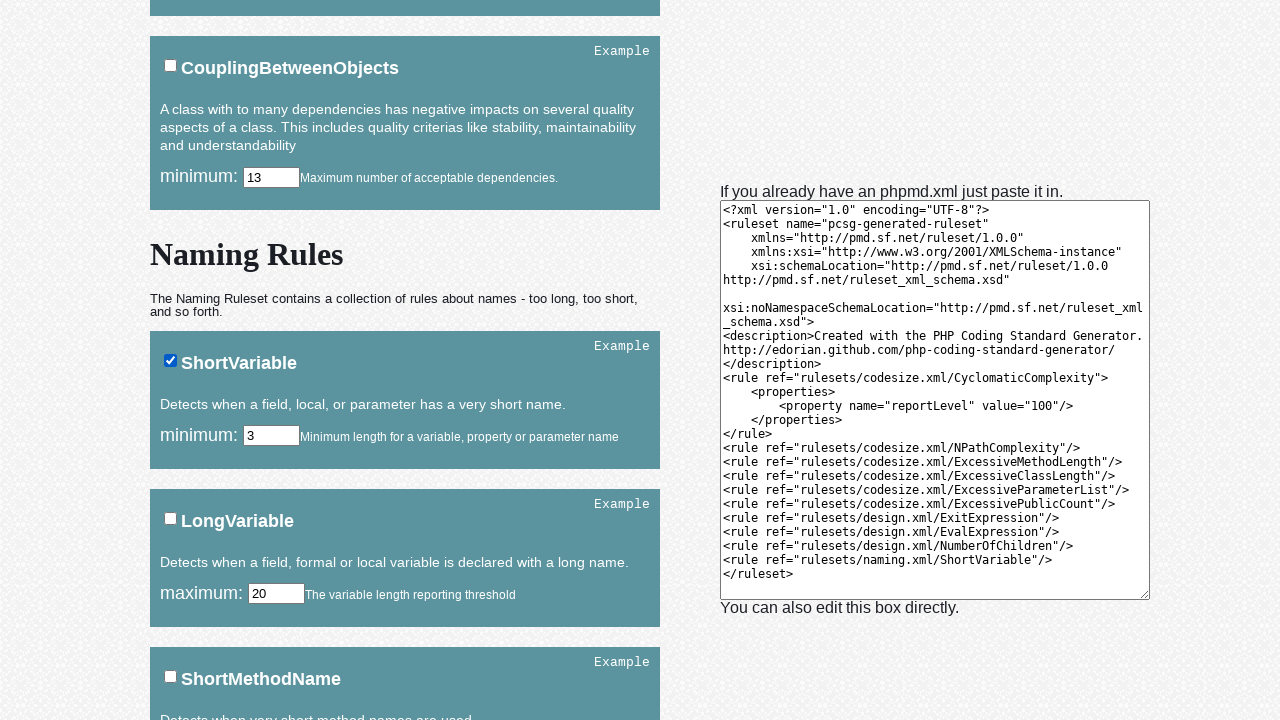

Selected DepthOfInheritance checkbox at (170, 360) on #phpmd-design\.xml\/DepthOfInheritance
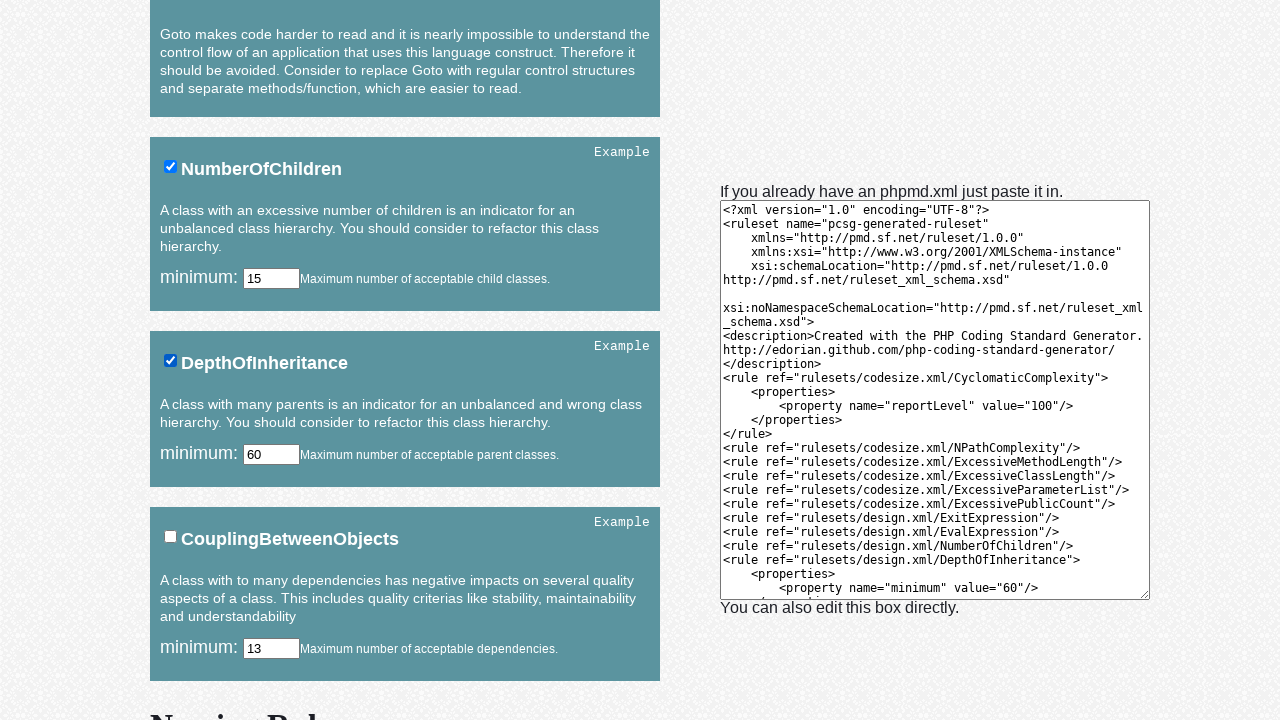

Selected LongVariable checkbox at (170, 360) on #phpmd-naming\.xml\/LongVariable
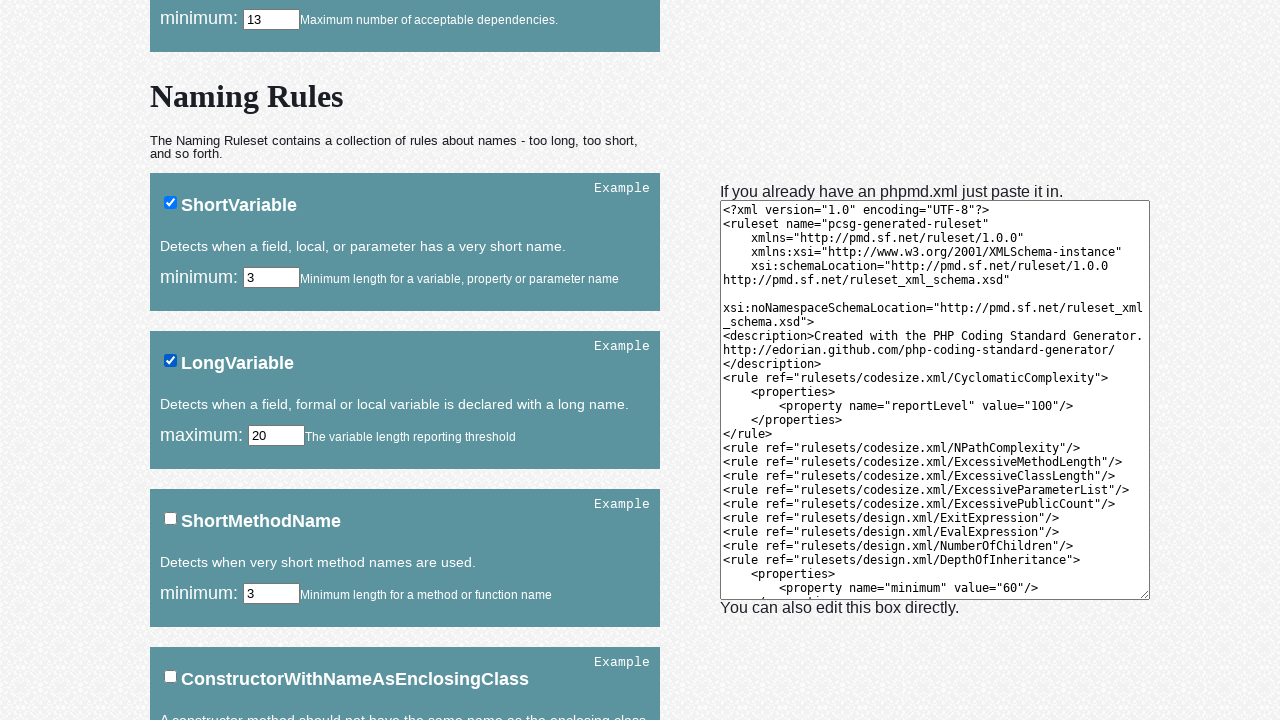

Selected UnusedLocalVariable checkbox at (170, 361) on #phpmd-unusedcode\.xml\/UnusedLocalVariable
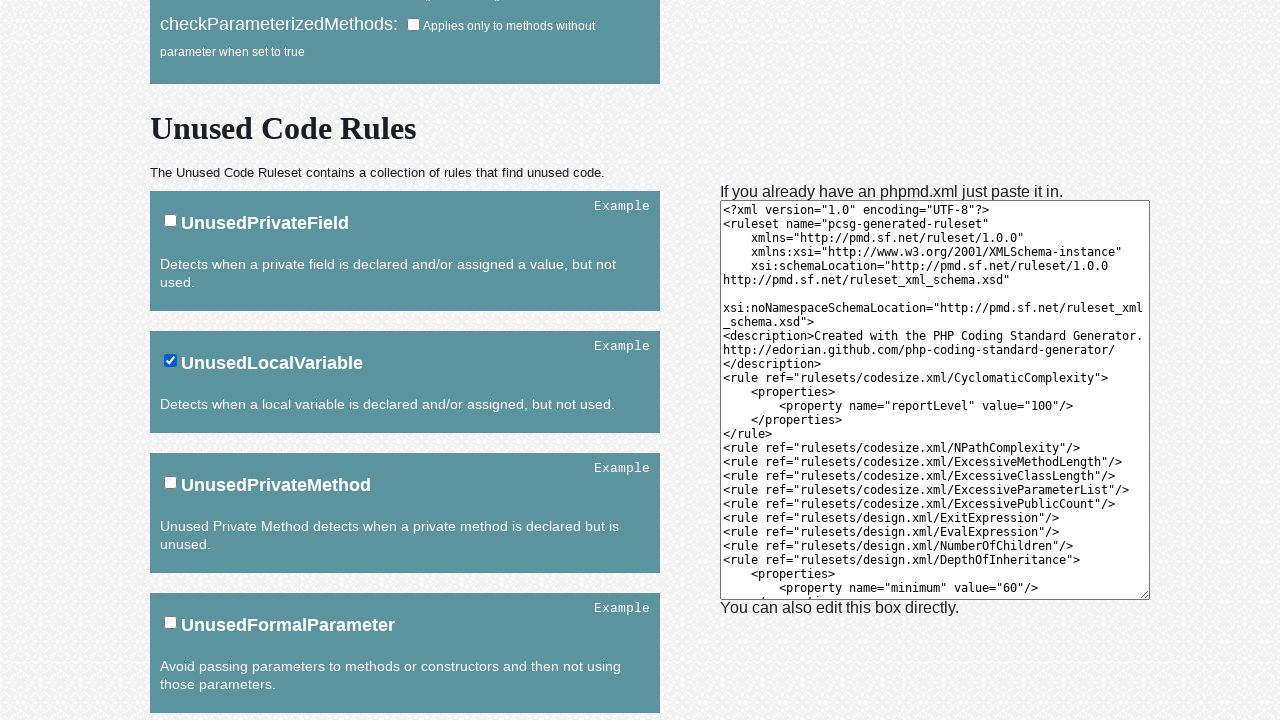

Selected UnusedPrivateMethod checkbox at (170, 483) on #phpmd-unusedcode\.xml\/UnusedPrivateMethod
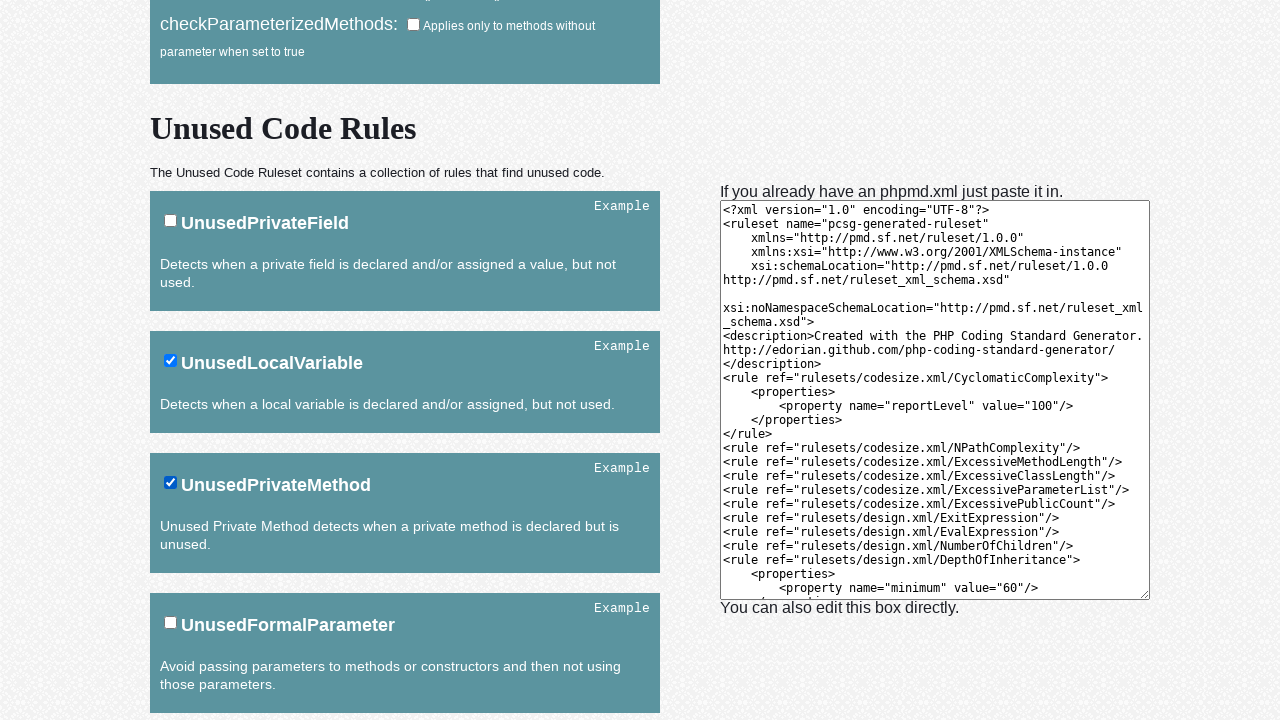

Generated XML output is now visible
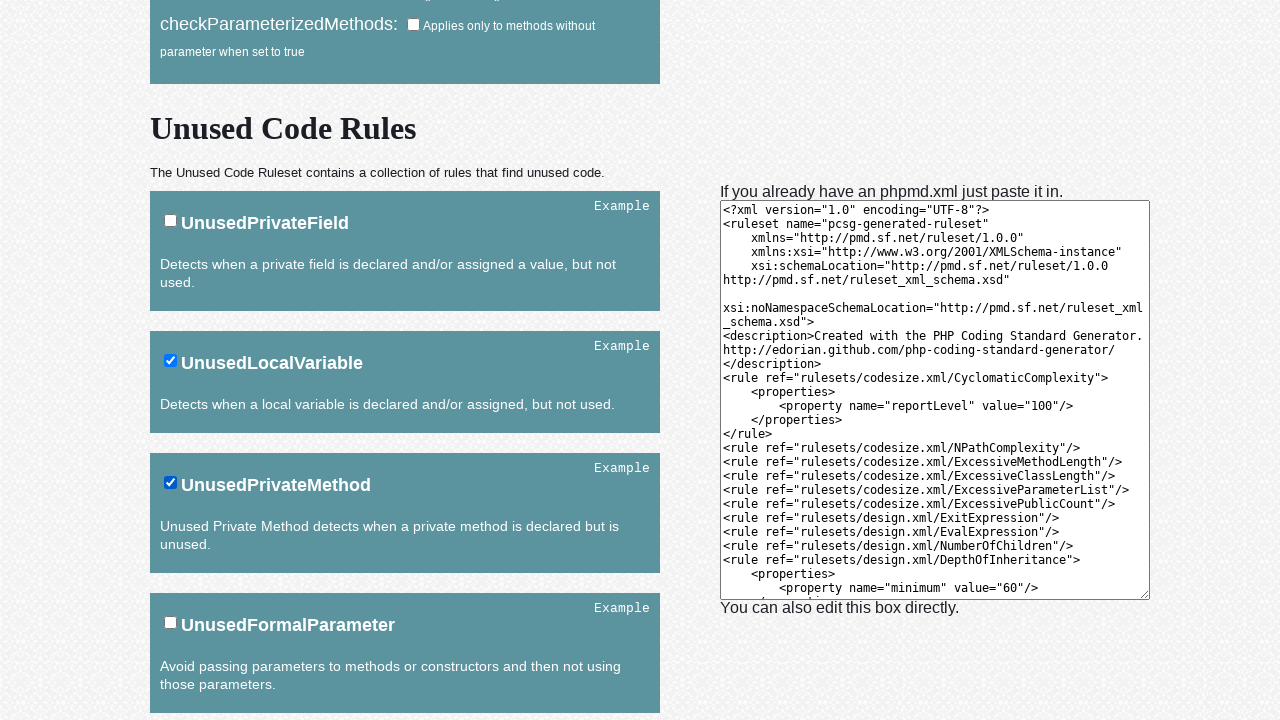

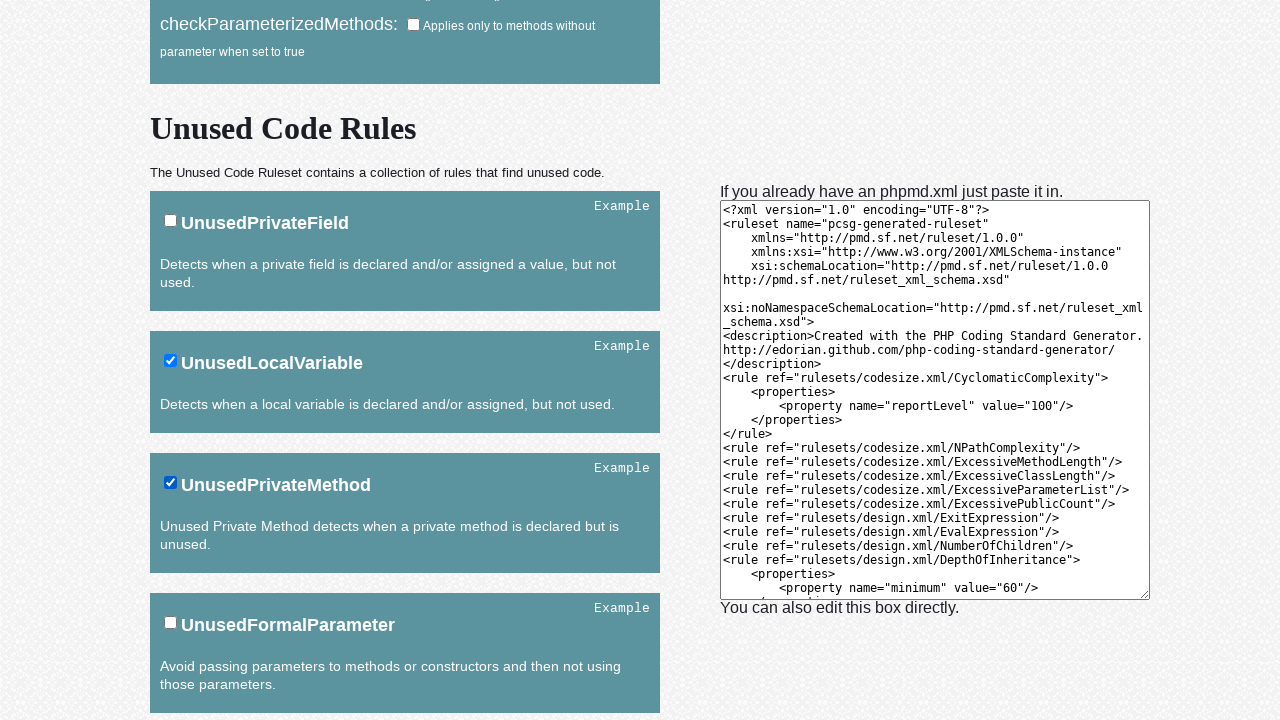